Tests that the text input field is cleared after adding a todo item

Starting URL: https://demo.playwright.dev/todomvc

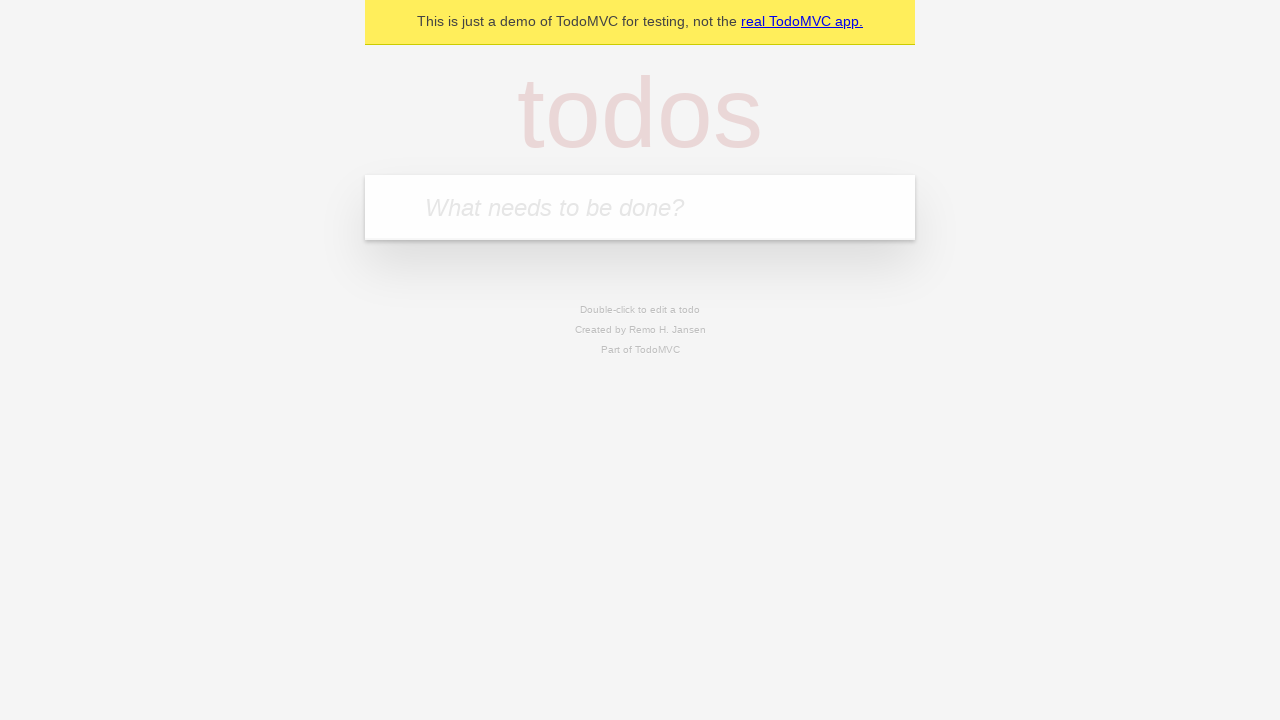

Located the todo input field with placeholder 'What needs to be done?'
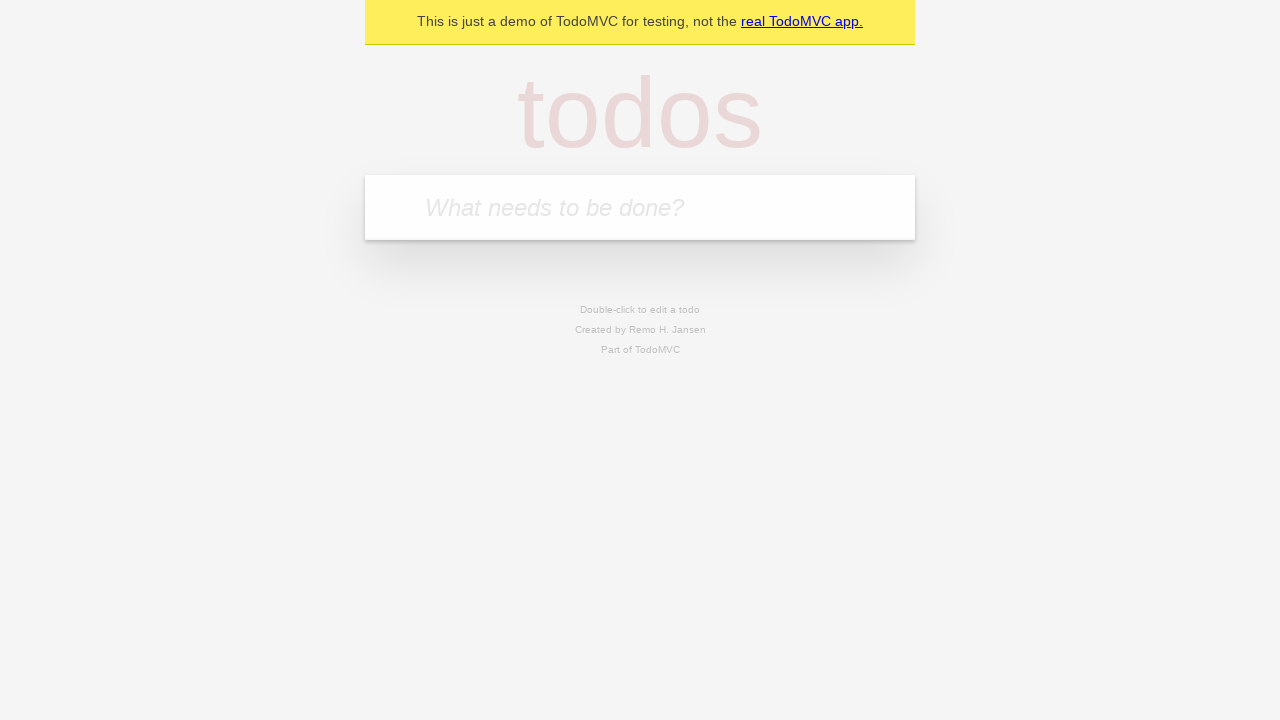

Filled todo input field with 'buy some cheese' on internal:attr=[placeholder="What needs to be done?"i]
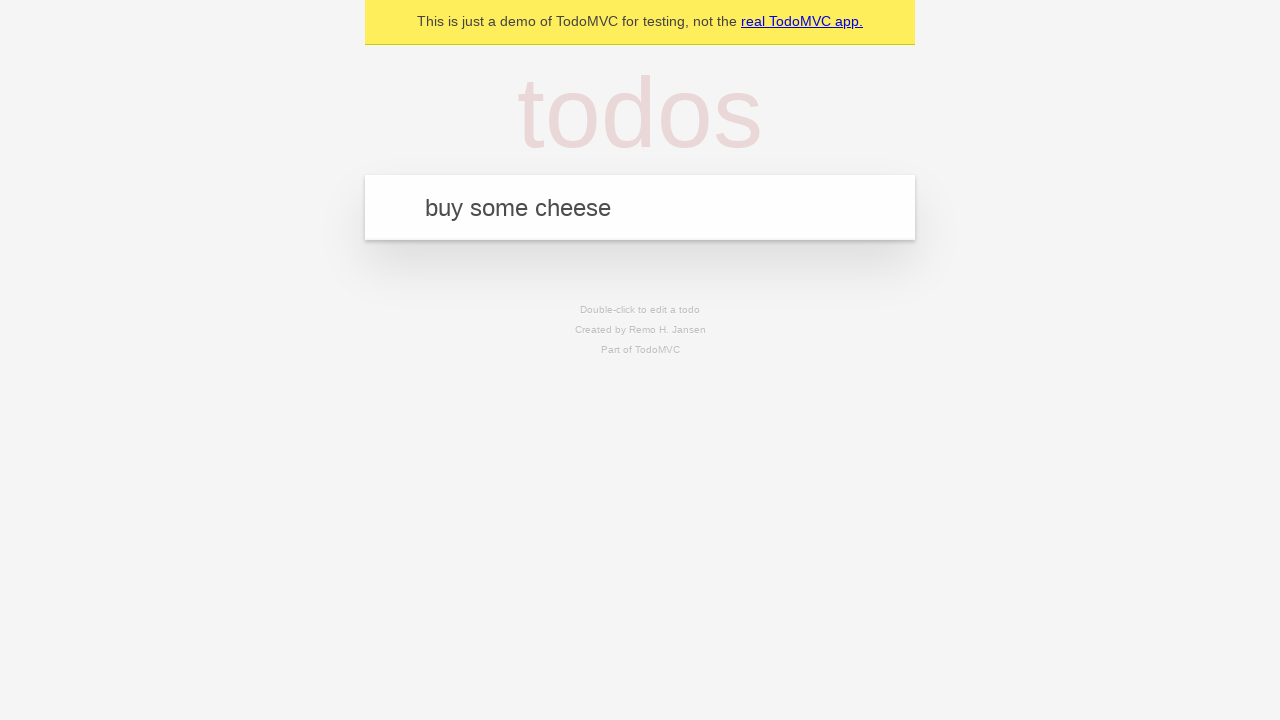

Pressed Enter to add the todo item on internal:attr=[placeholder="What needs to be done?"i]
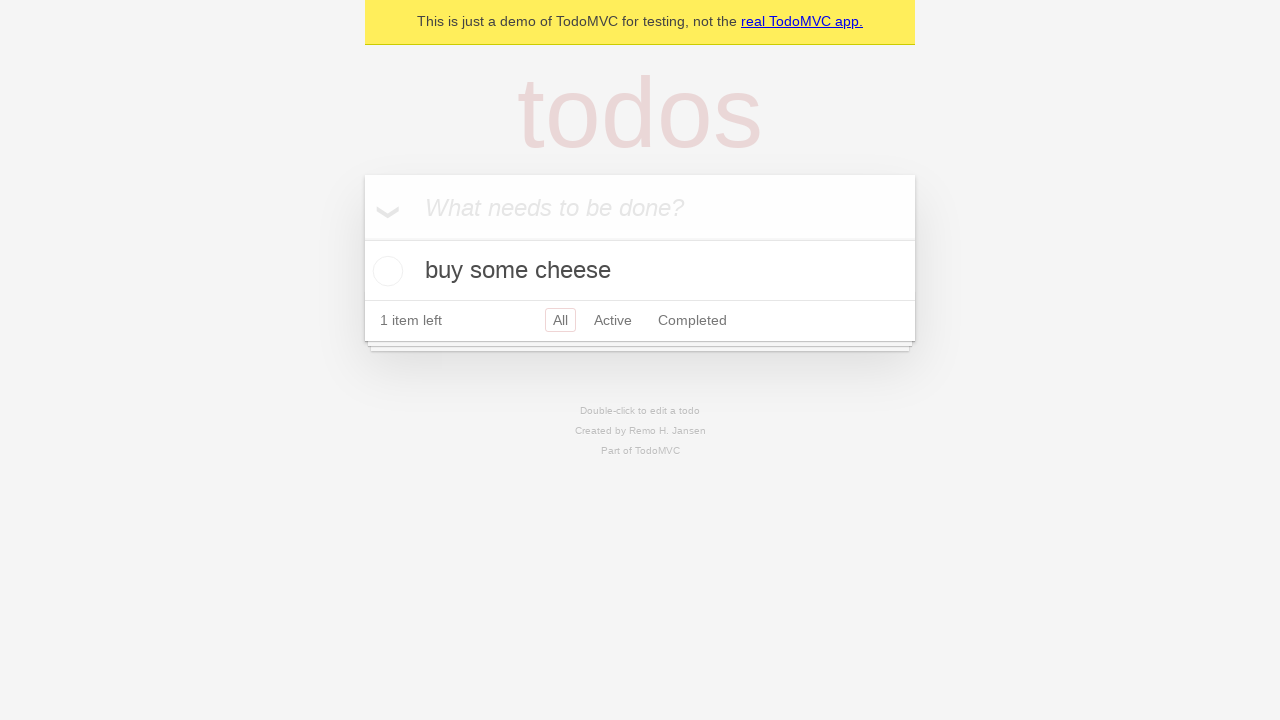

Todo item appeared on the page
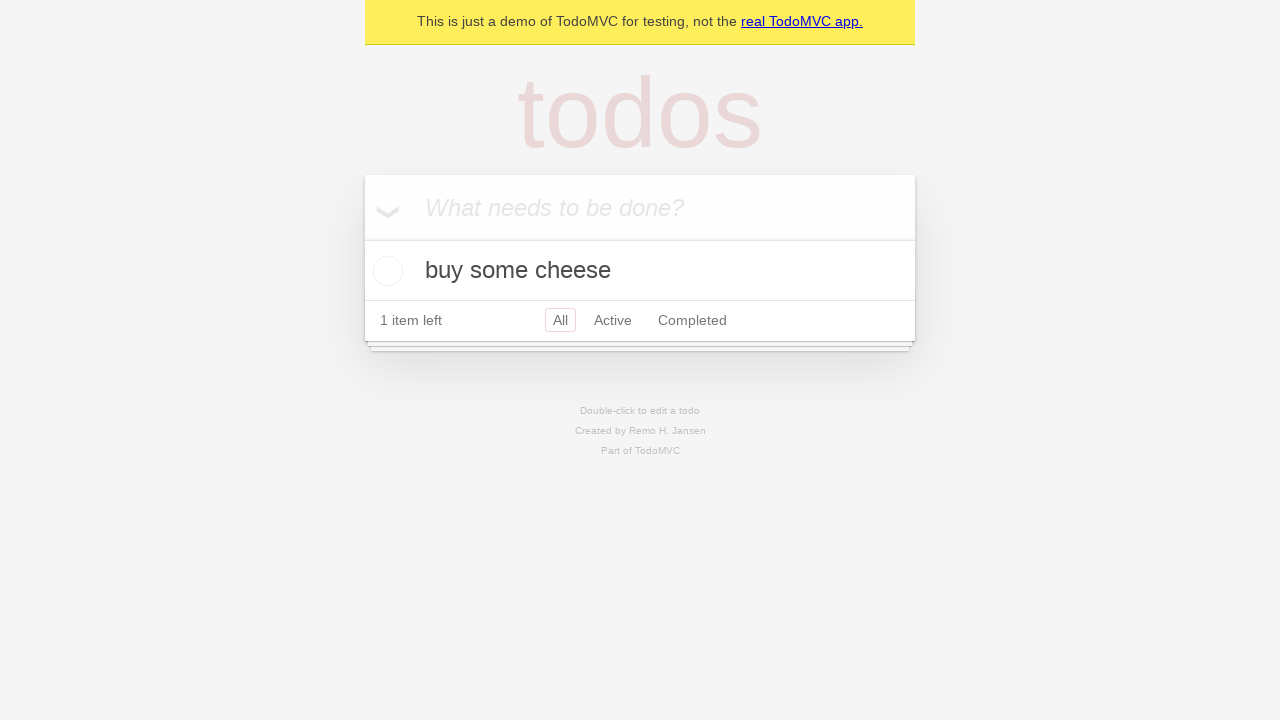

Verified that the text input field is now empty
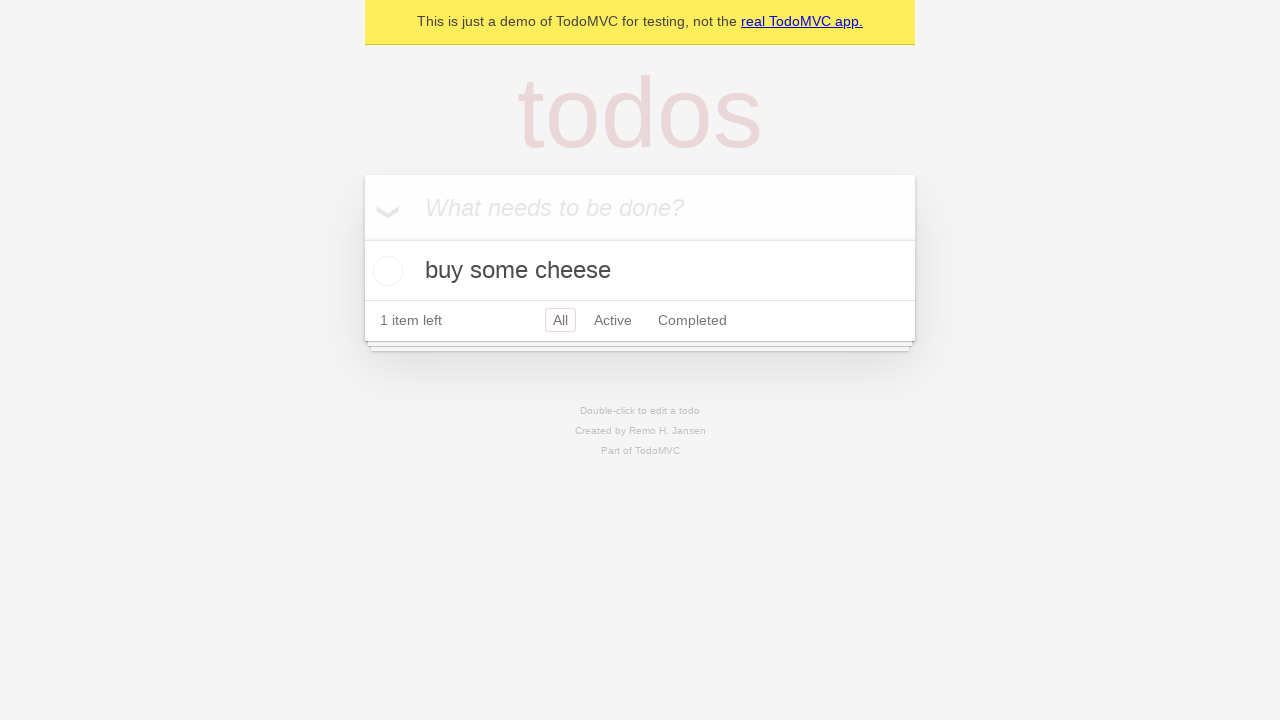

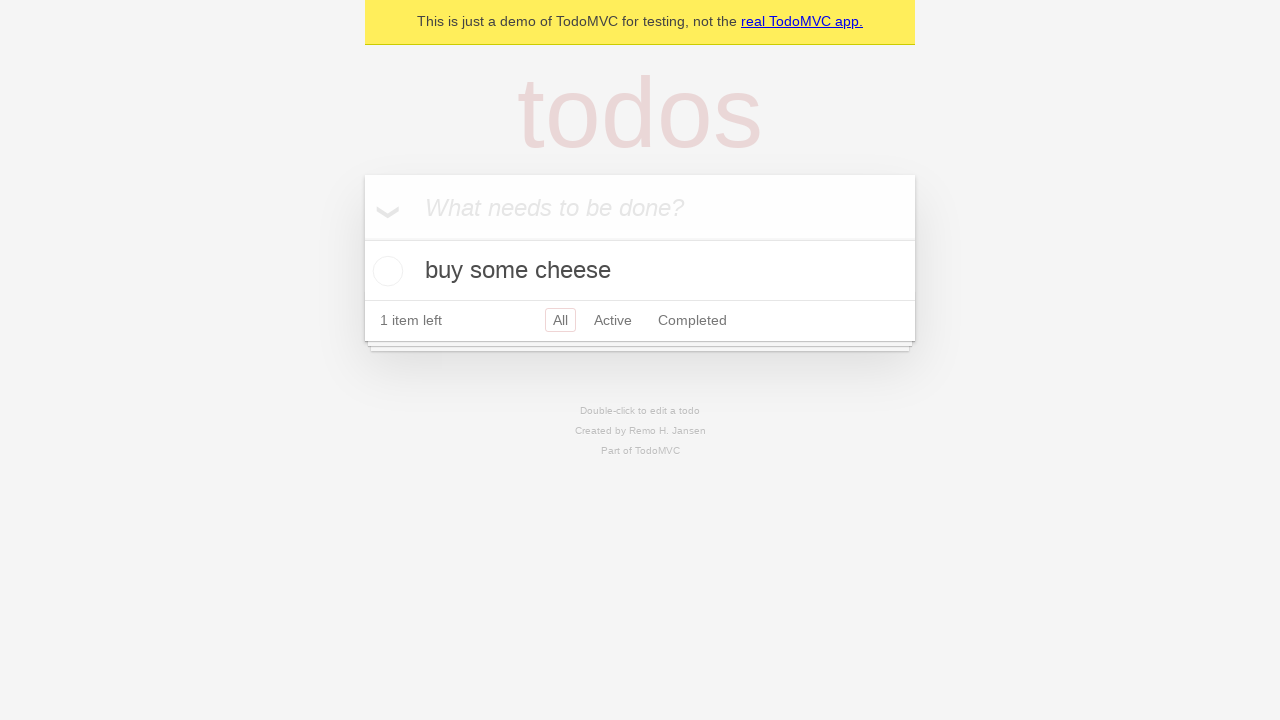